Tests modal dialogs by opening and closing both small and large modal windows and verifying their content.

Starting URL: https://demoqa.com/modal-dialogs

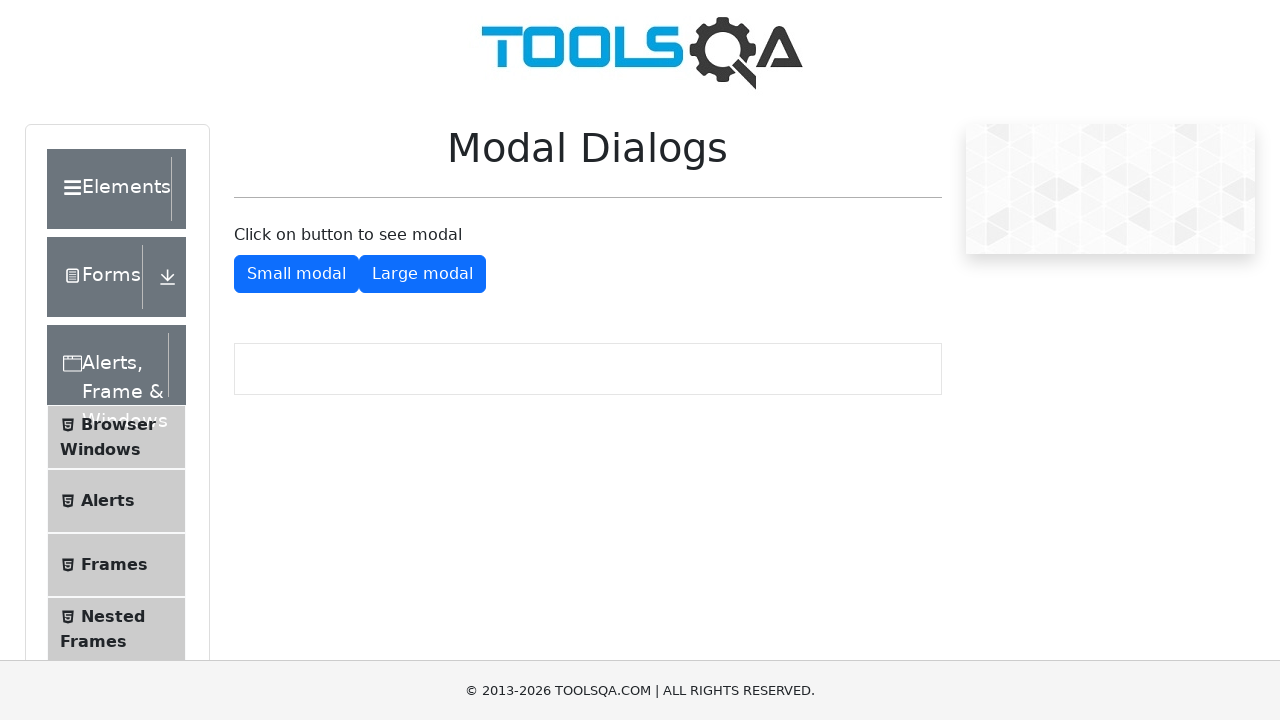

Clicked button to open small modal dialog at (296, 274) on #showSmallModal
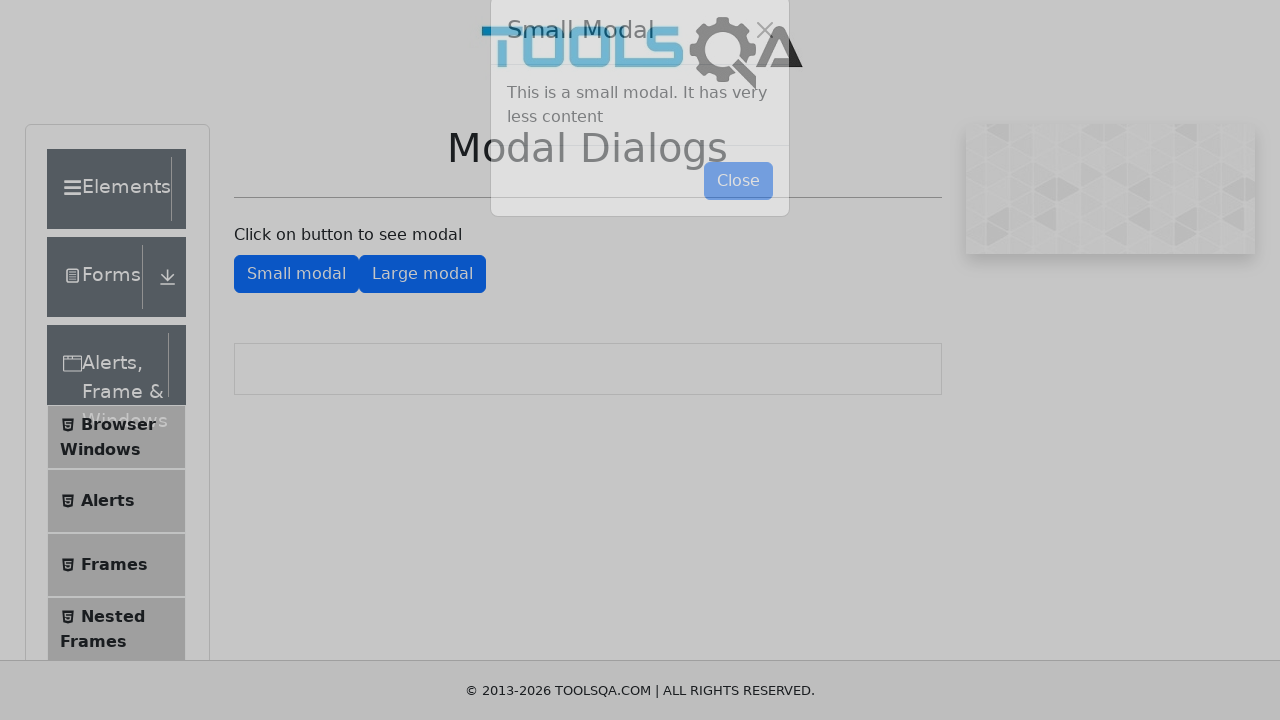

Small modal dialog opened and title is visible
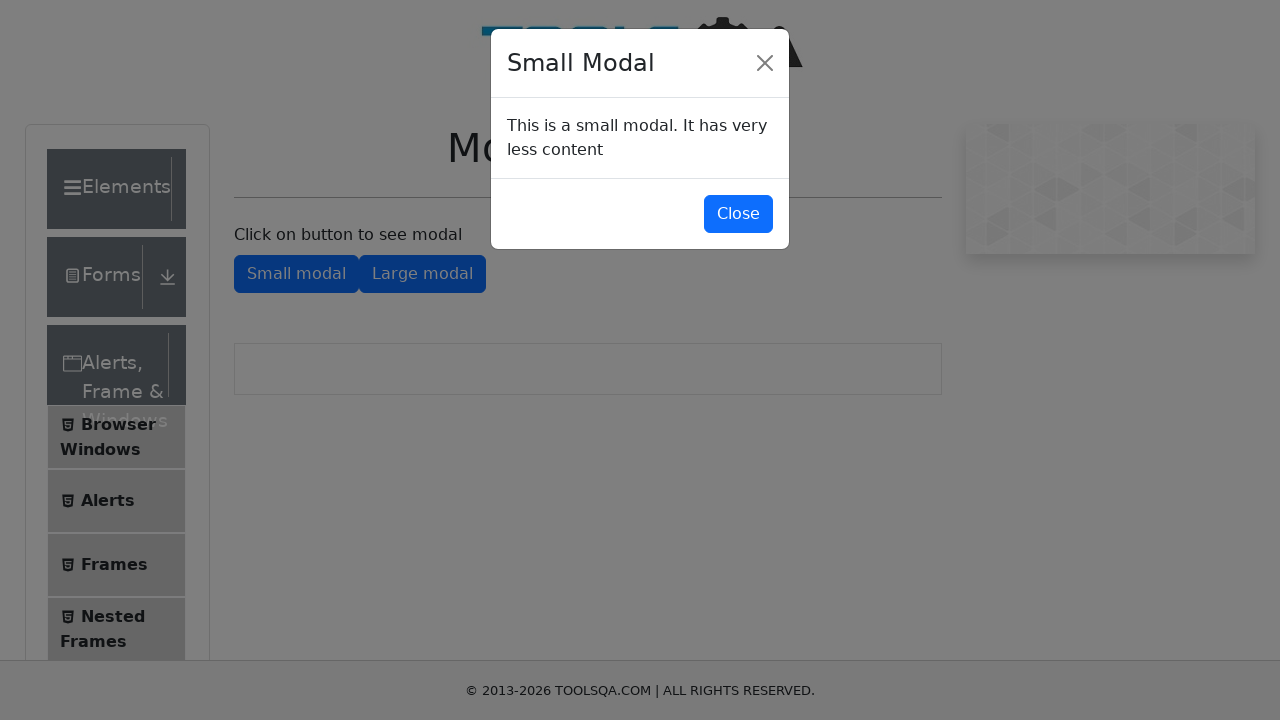

Clicked button to close small modal dialog at (738, 214) on #closeSmallModal
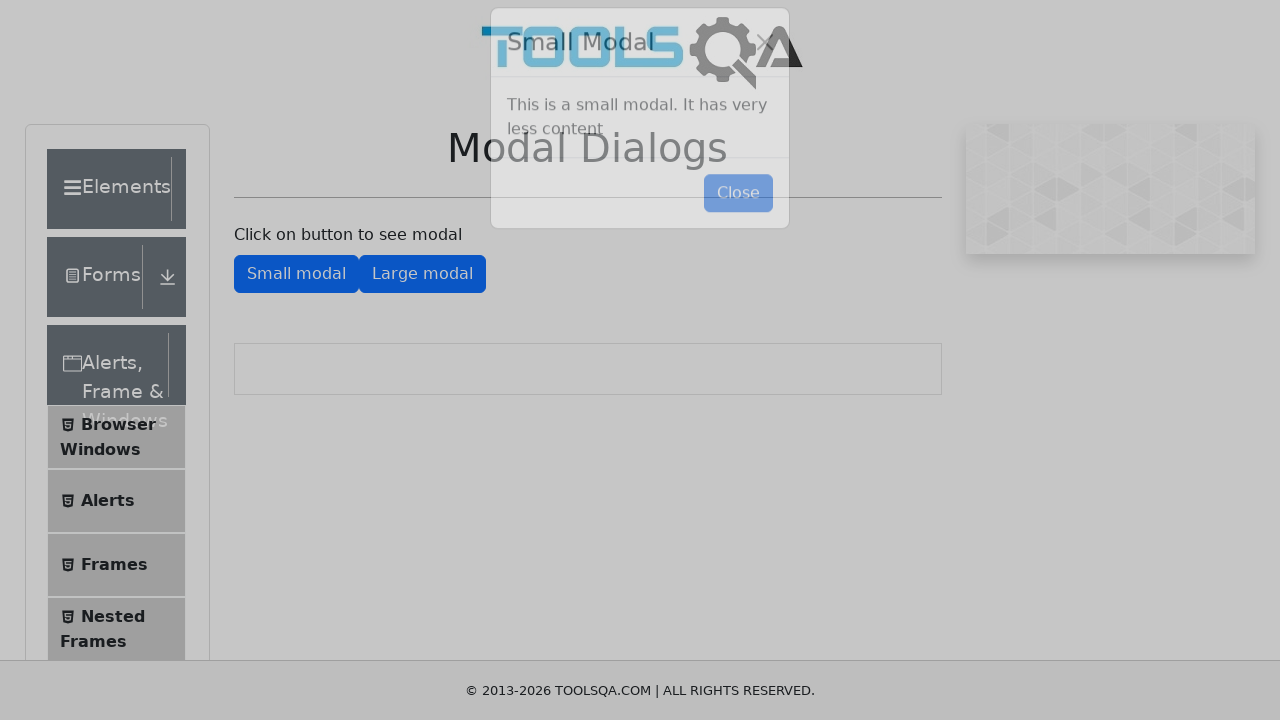

Clicked button to open large modal dialog at (422, 274) on #showLargeModal
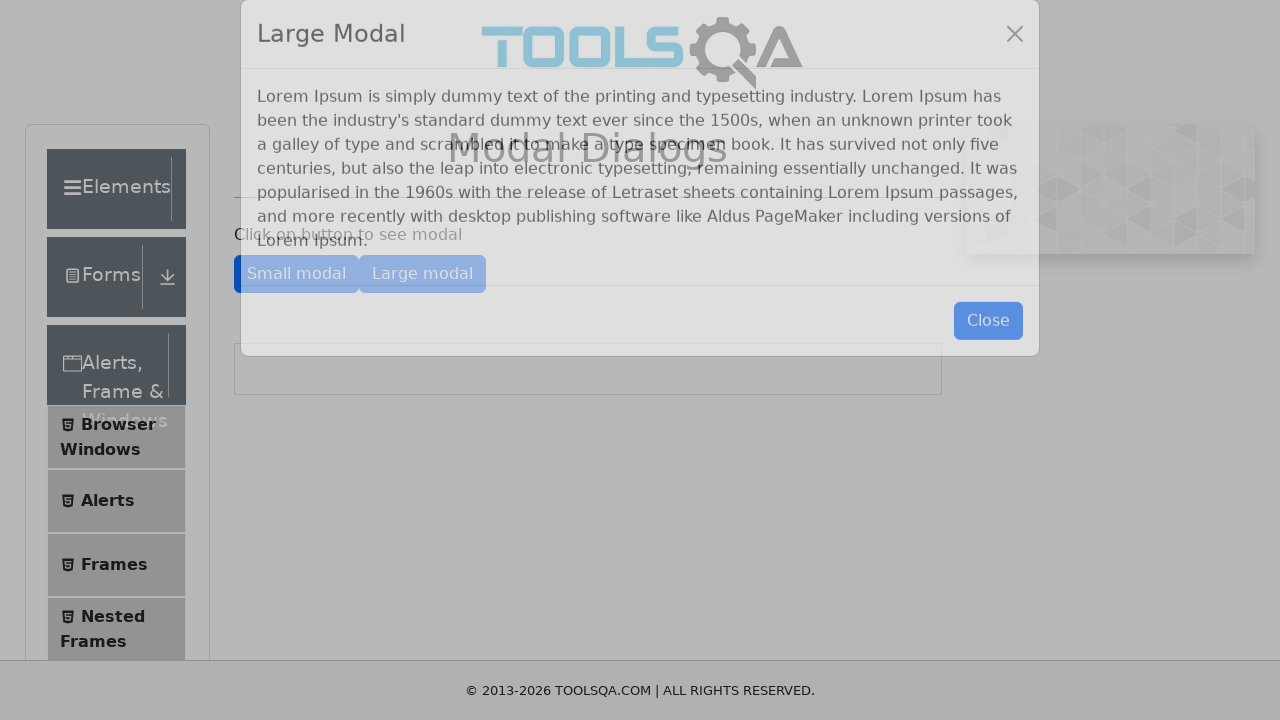

Large modal dialog opened and title is visible
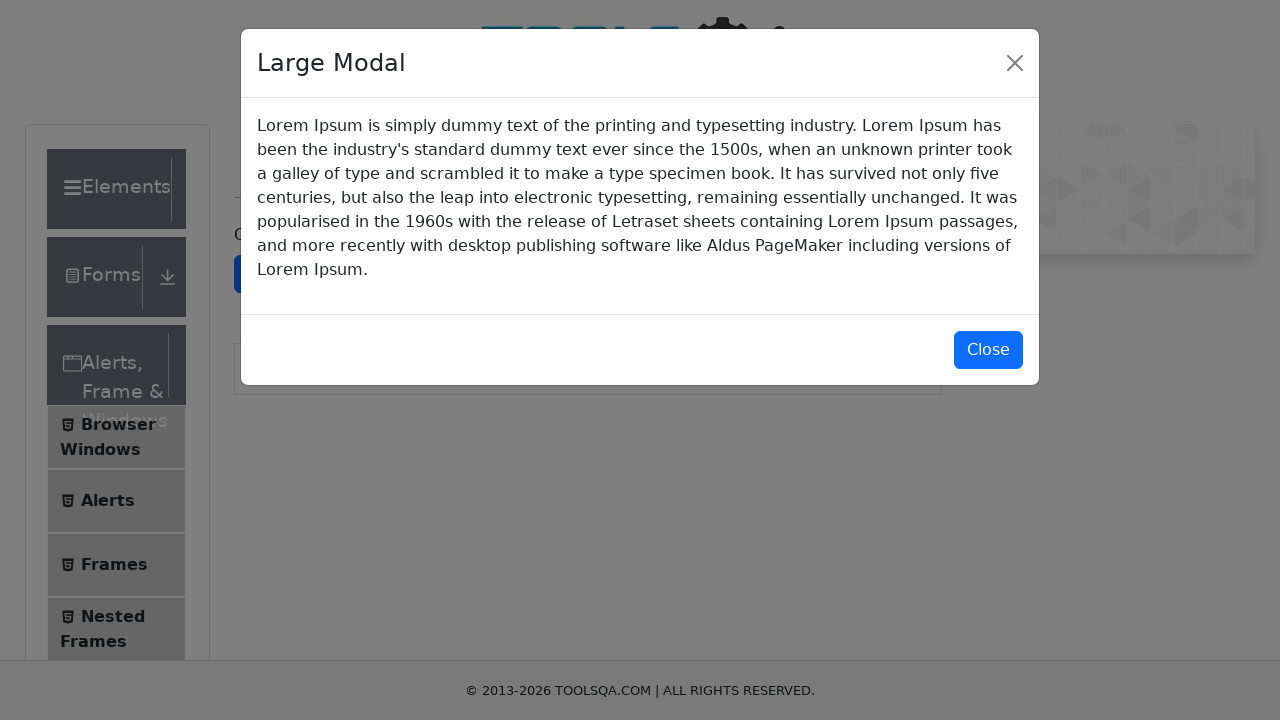

Clicked button to close large modal dialog at (988, 350) on #closeLargeModal
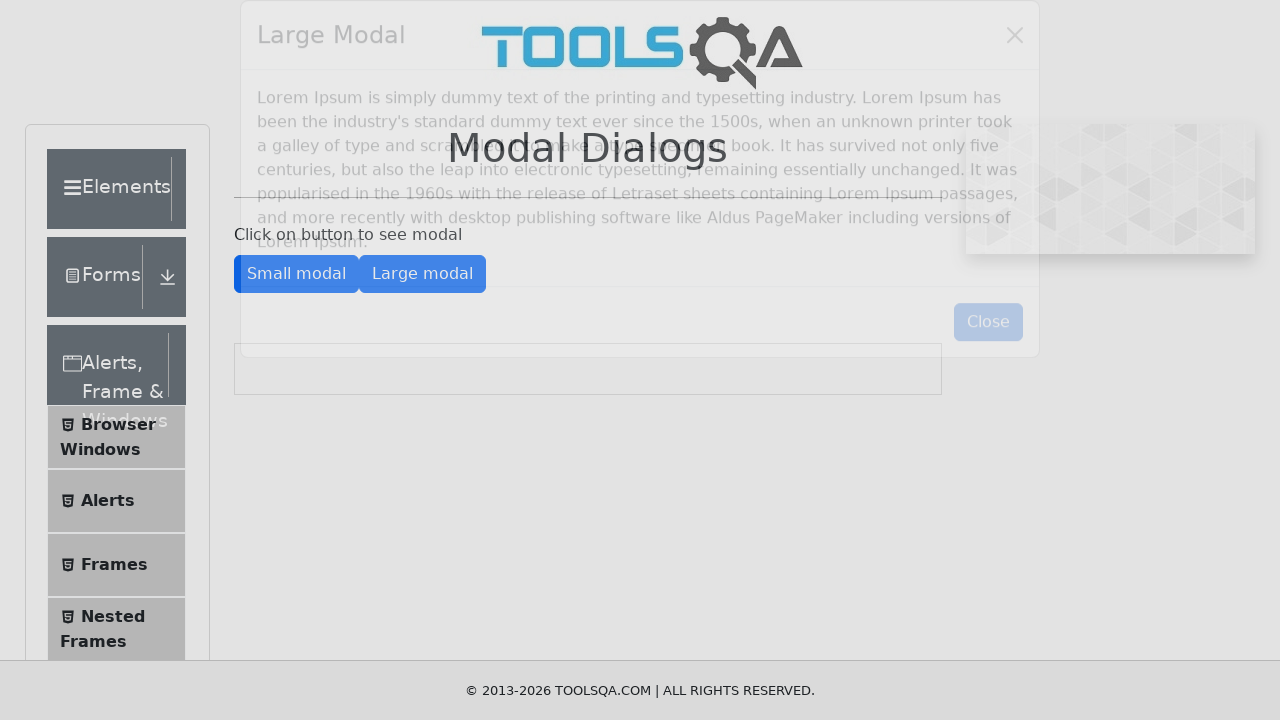

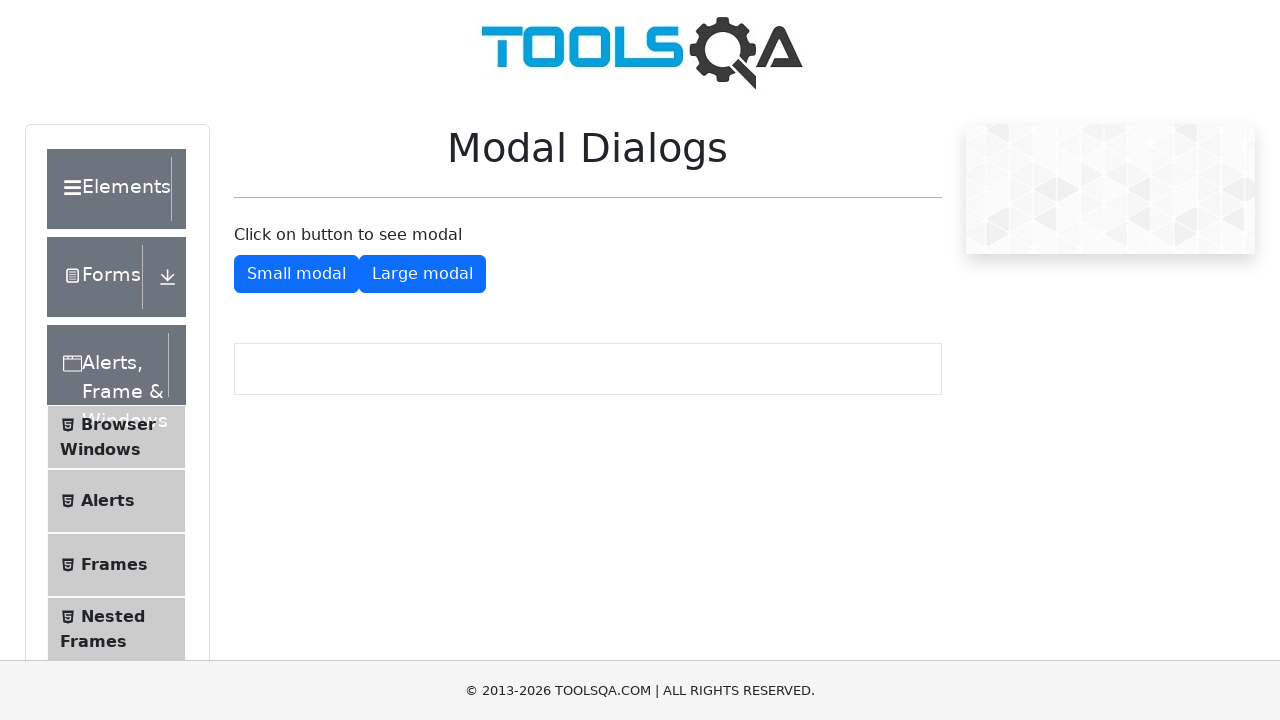